Tests a registration form by filling in first name, last name, and email fields, then submitting the form and verifying a success message is displayed.

Starting URL: http://suninjuly.github.io/registration1.html

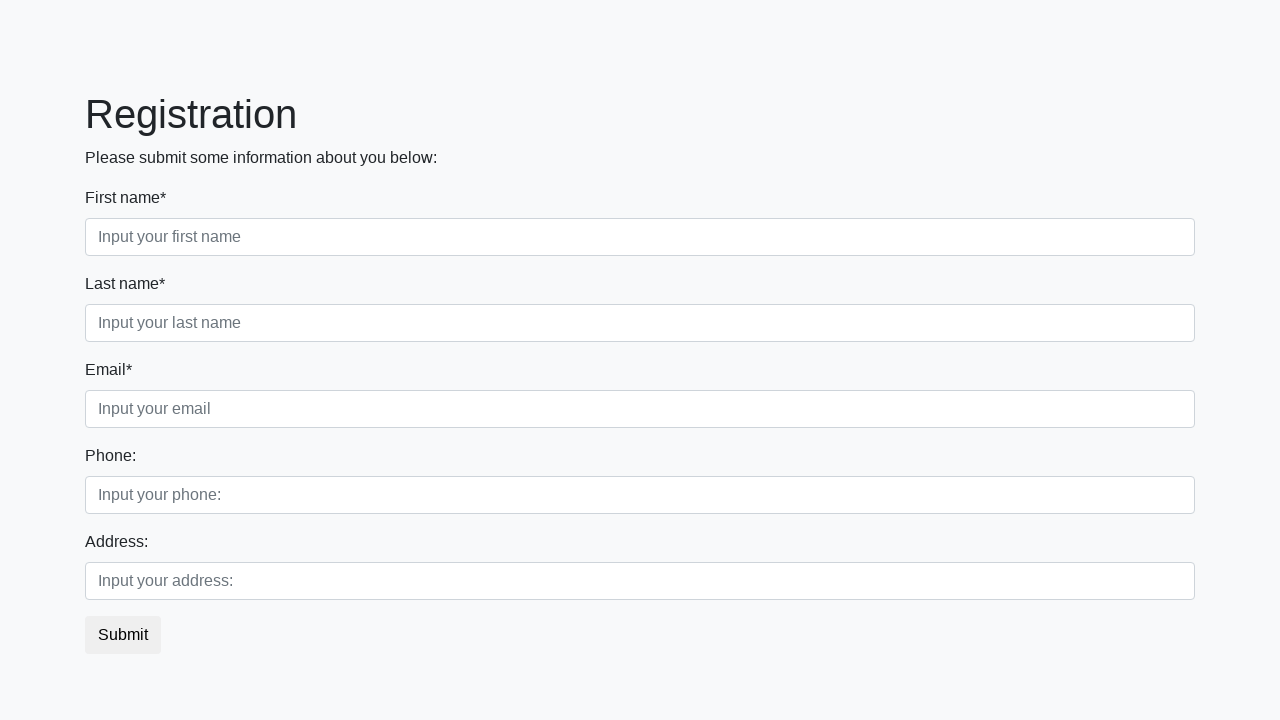

Filled first name field with 'Ivan' on .first_block .form-group.first_class .form-control.first
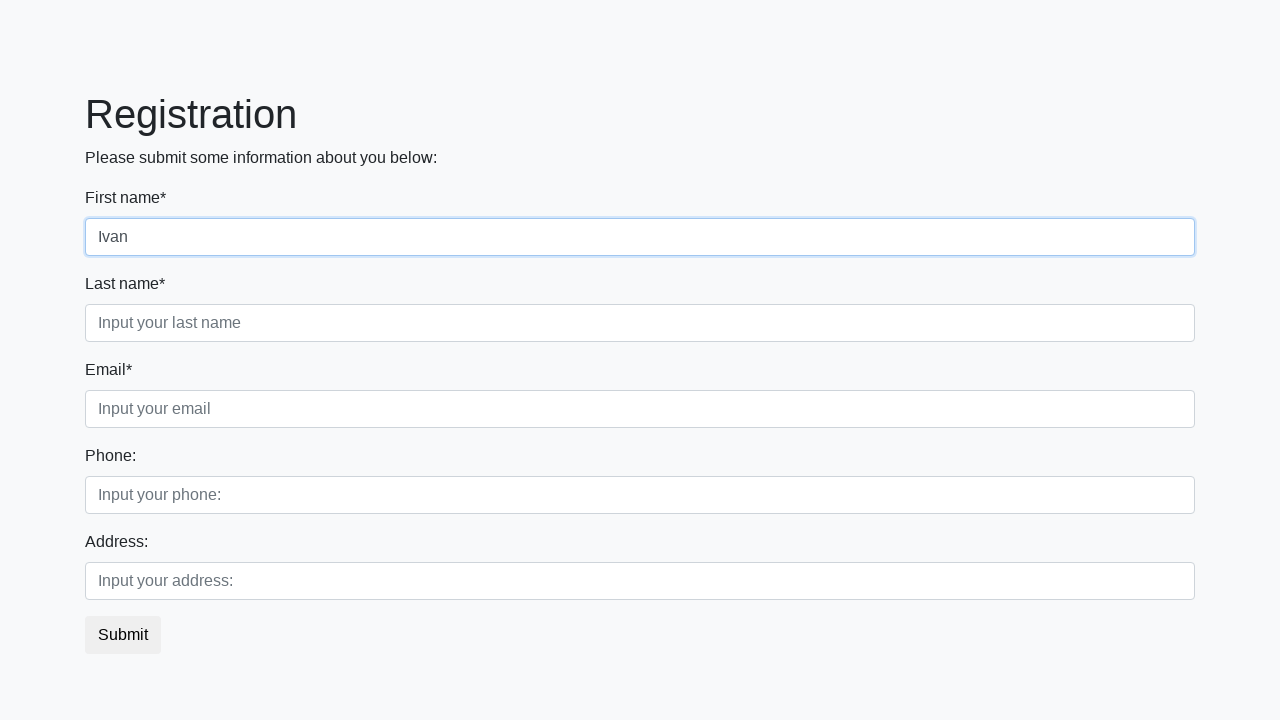

Filled last name field with 'Petrov' on .first_block .form-group.second_class .form-control.second
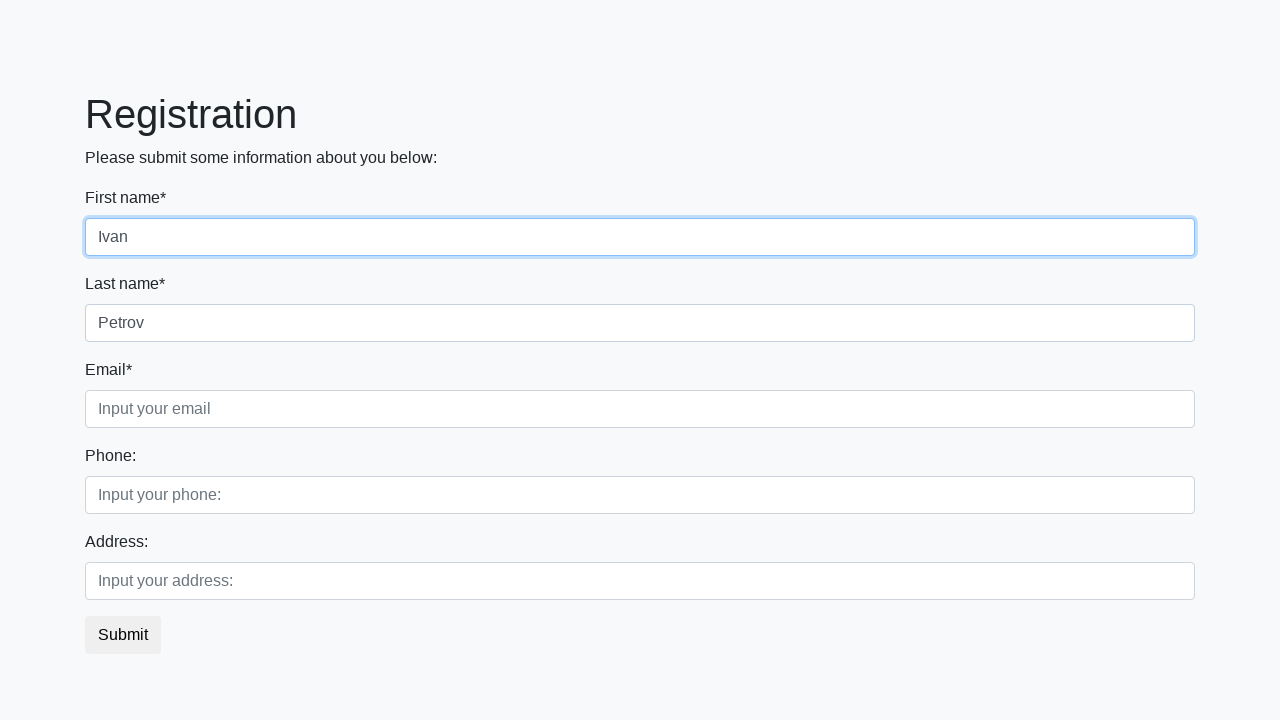

Filled email field with 'Petrov@mail.ru' on .first_block .form-group.third_class .form-control.third
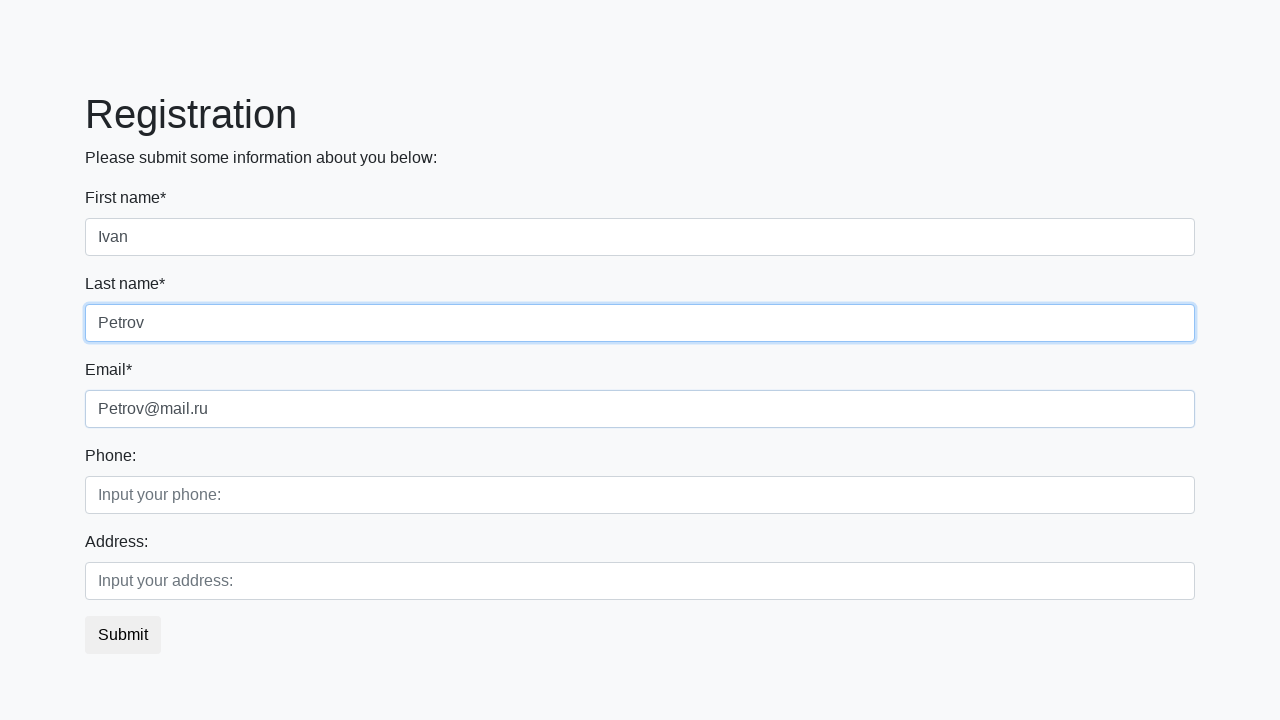

Clicked submit button at (123, 635) on button.btn
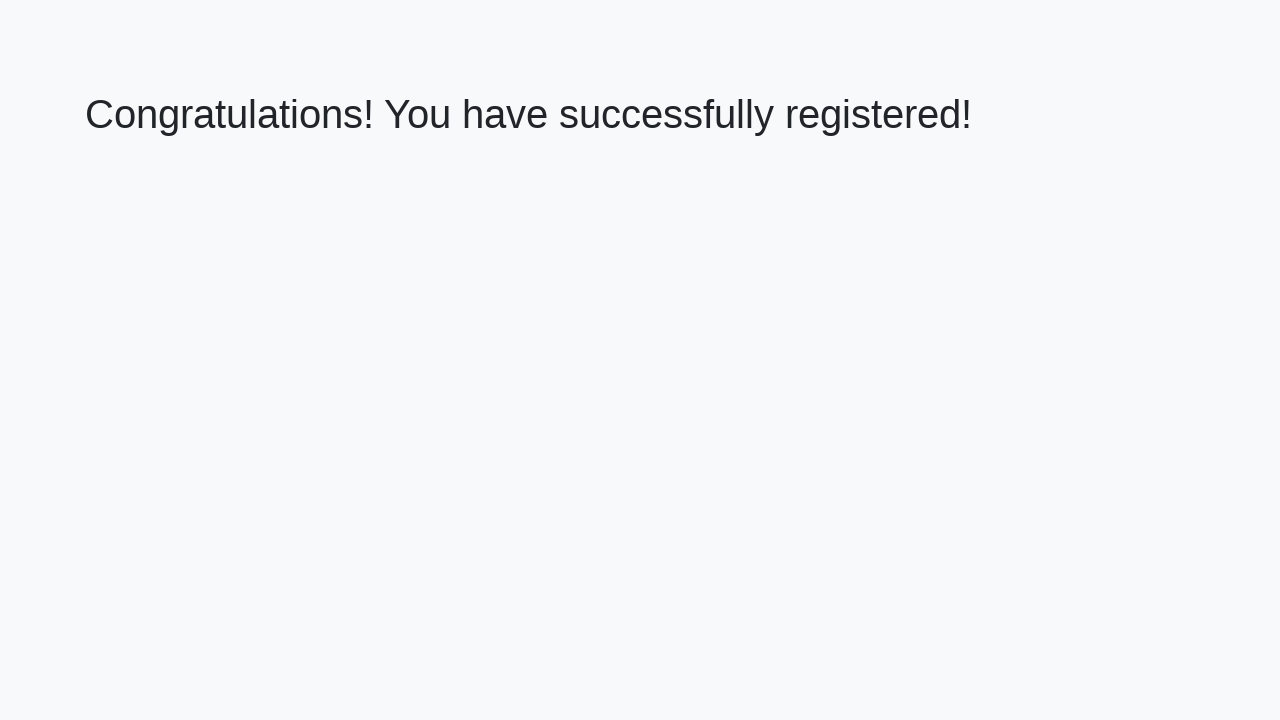

Success message appeared
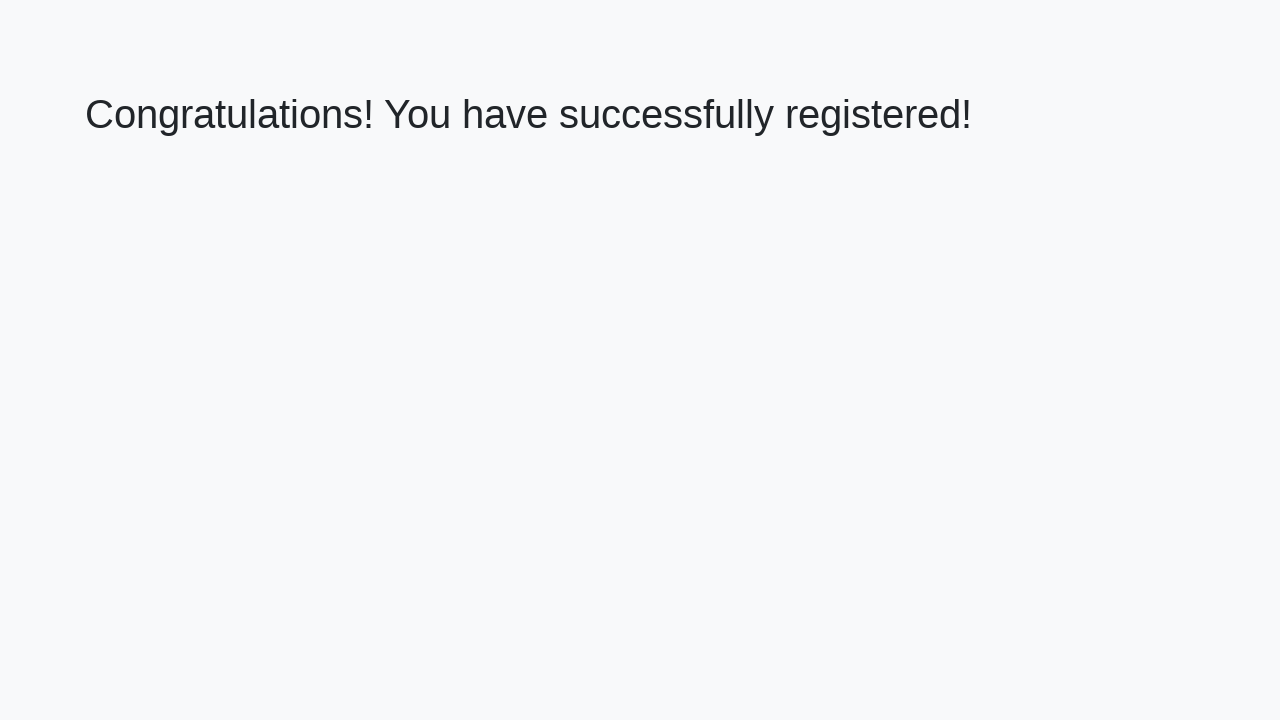

Retrieved success message text
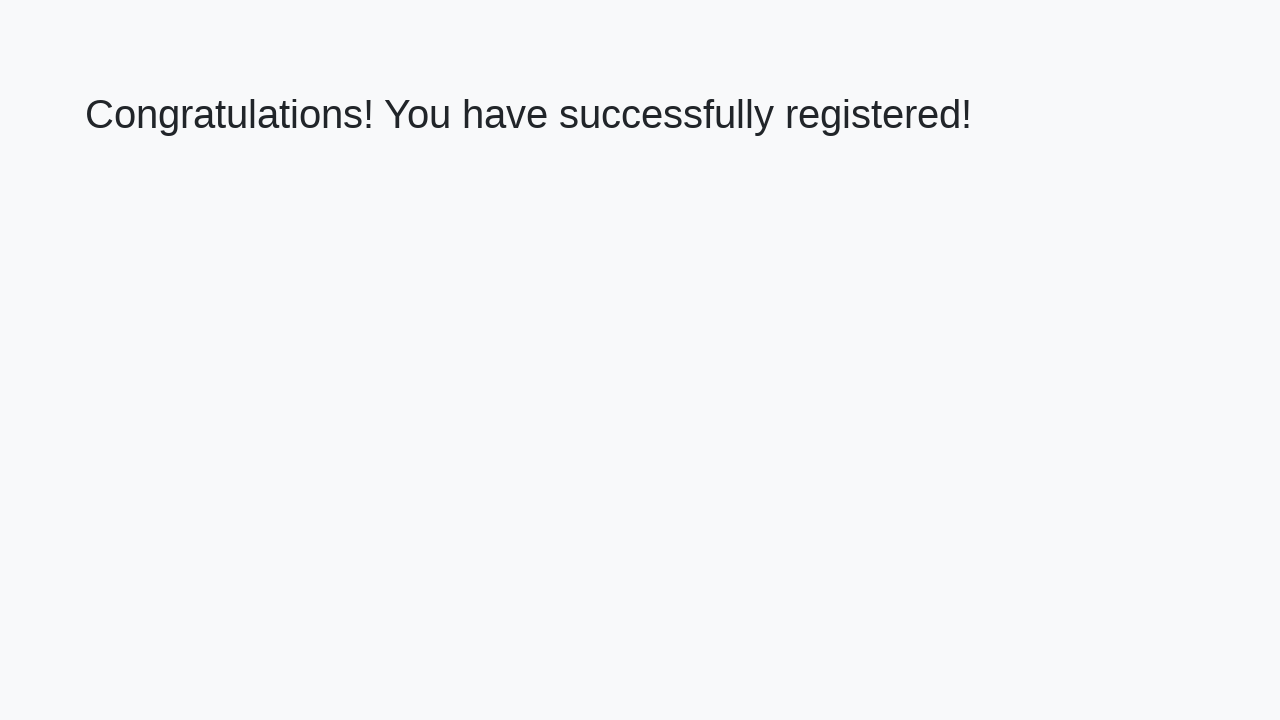

Verified success message: 'Congratulations! You have successfully registered!'
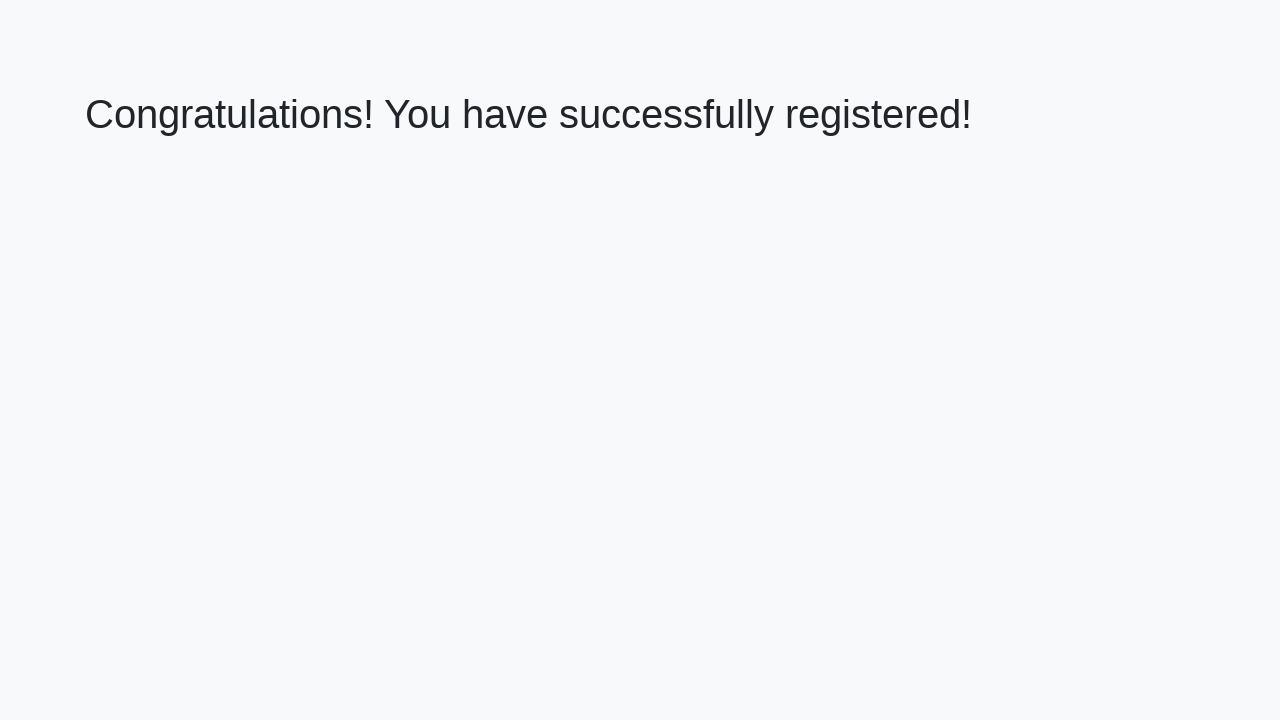

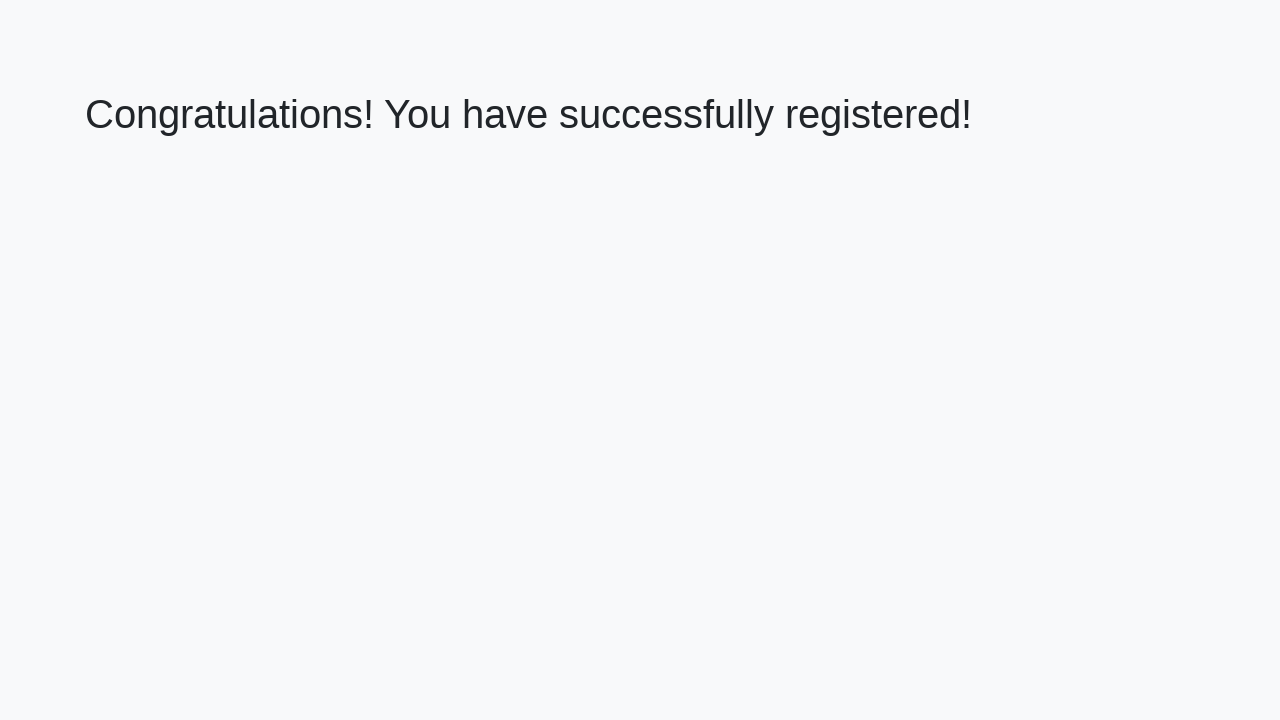